Tests adding a product to cart by clicking on Samsung Galaxy S7 product and then clicking Add to cart button

Starting URL: https://www.demoblaze.com

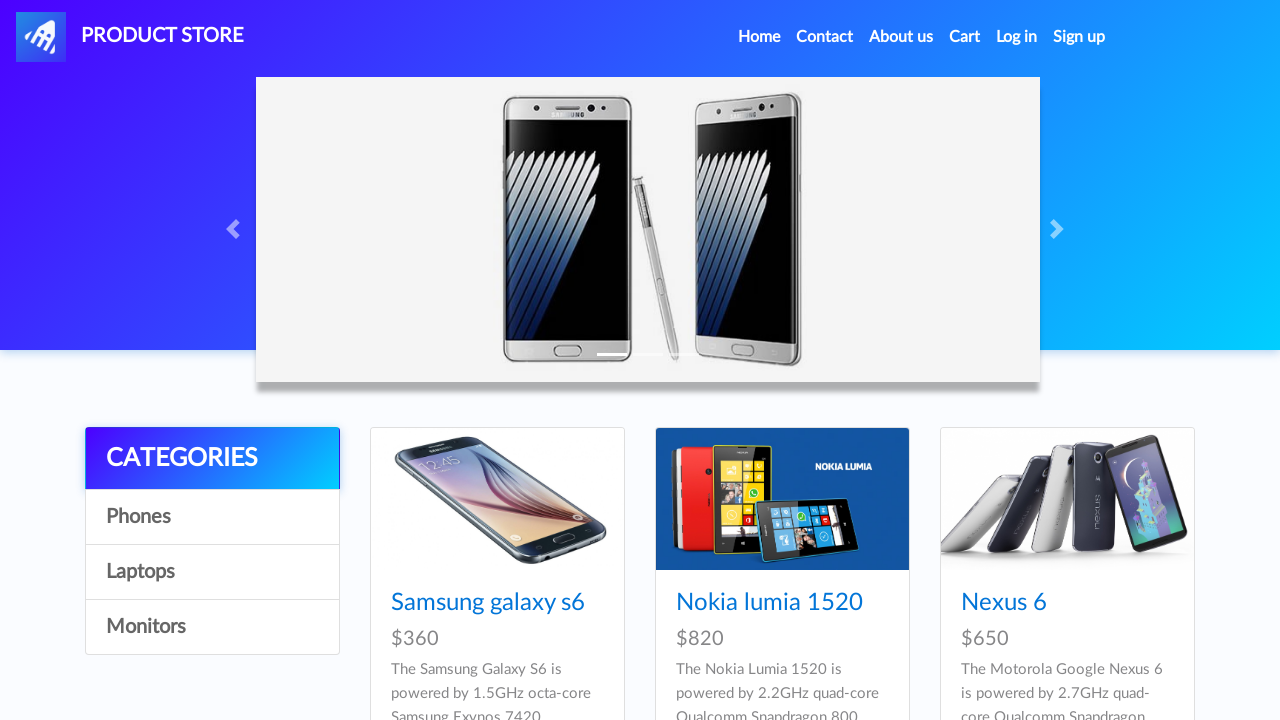

Set up dialog handler to accept alerts
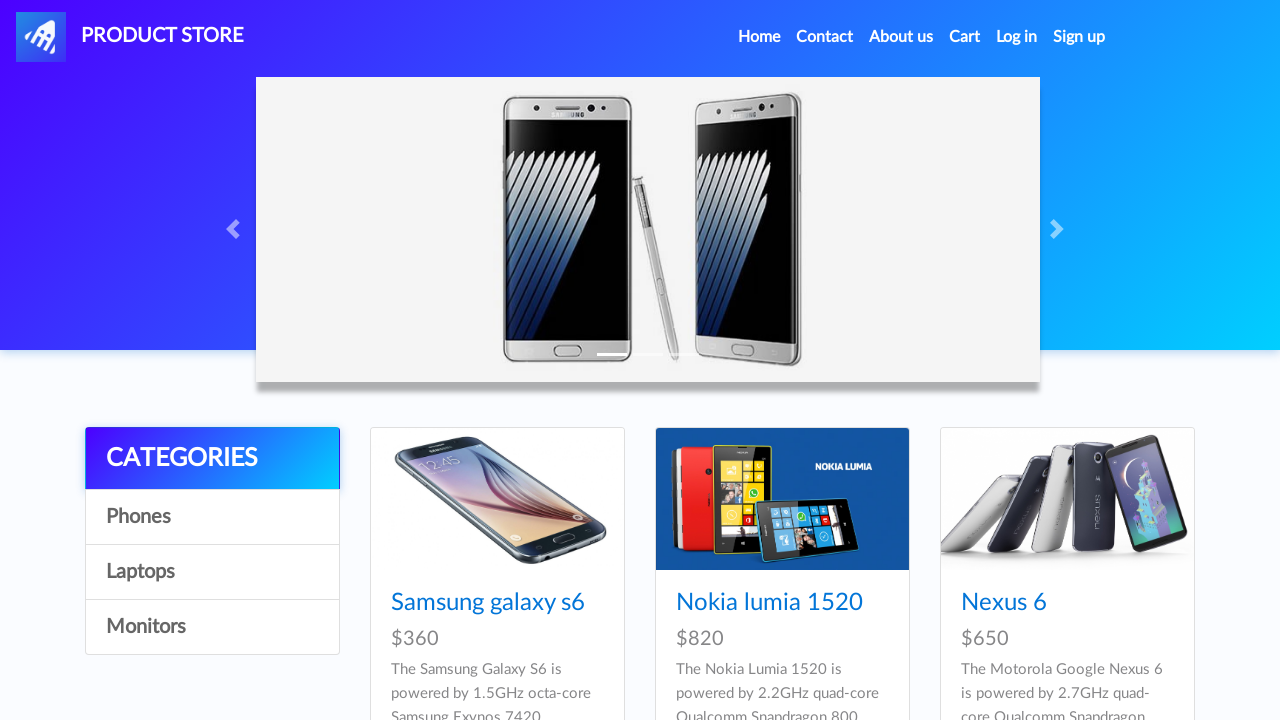

Clicked on Samsung Galaxy S7 product at (488, 361) on text=Samsung galaxy s7
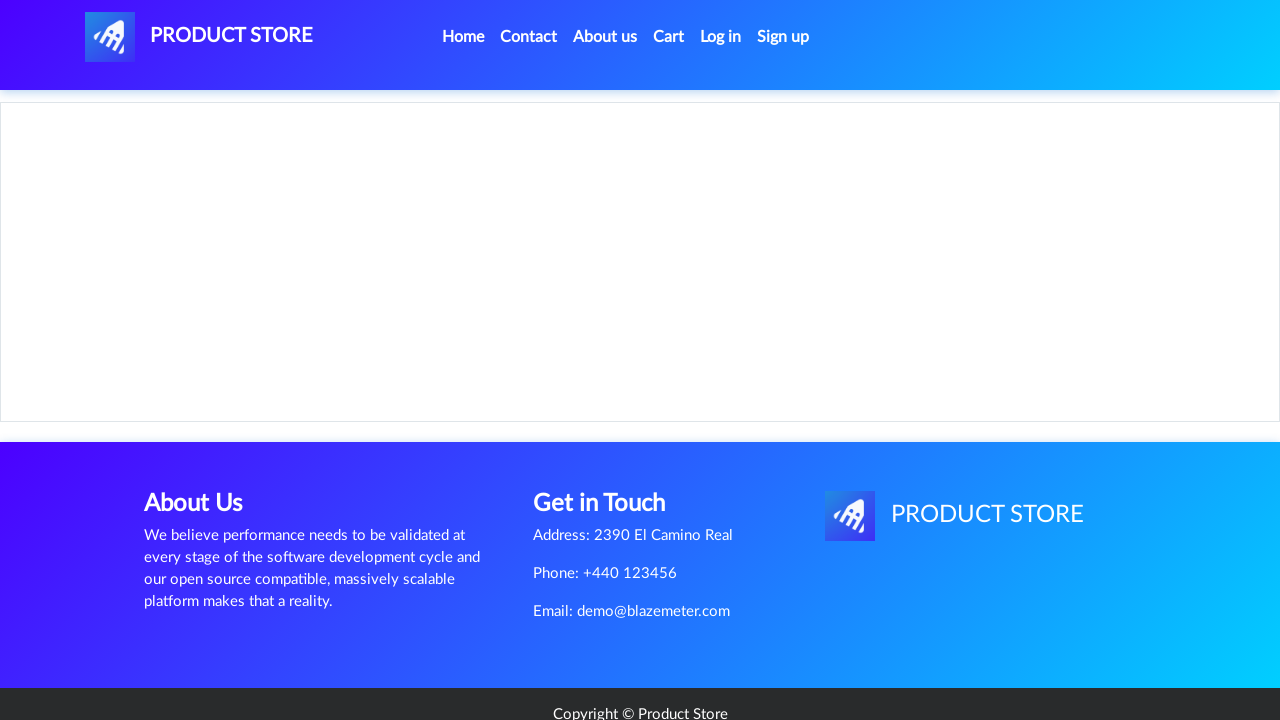

Product page loaded and Add to cart button is visible
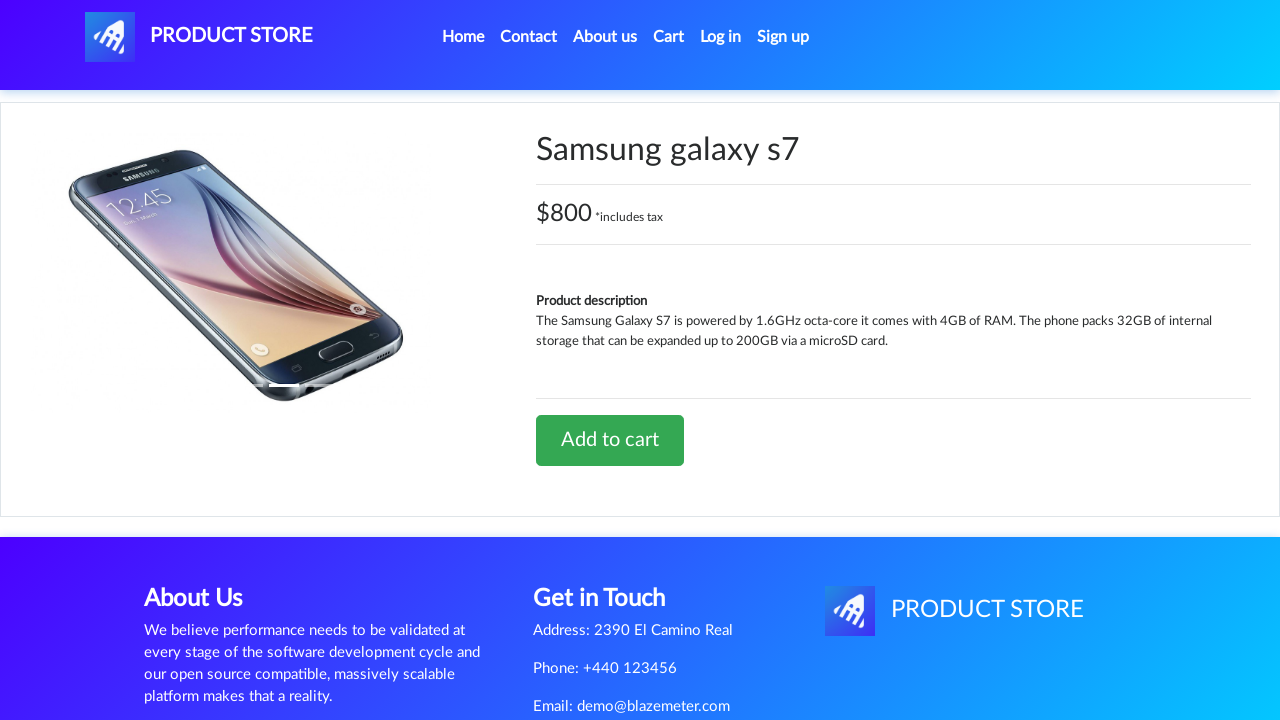

Clicked Add to cart button at (610, 440) on text=Add to cart
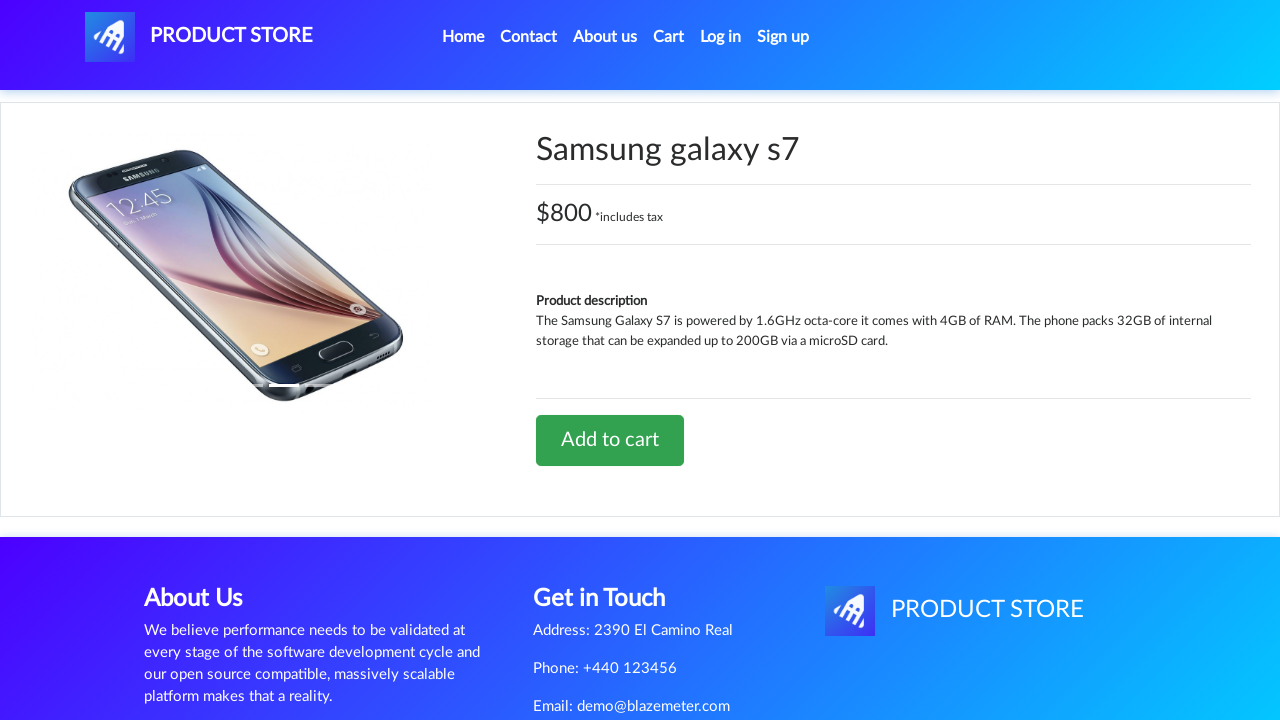

Alert was handled and confirmation dialog closed
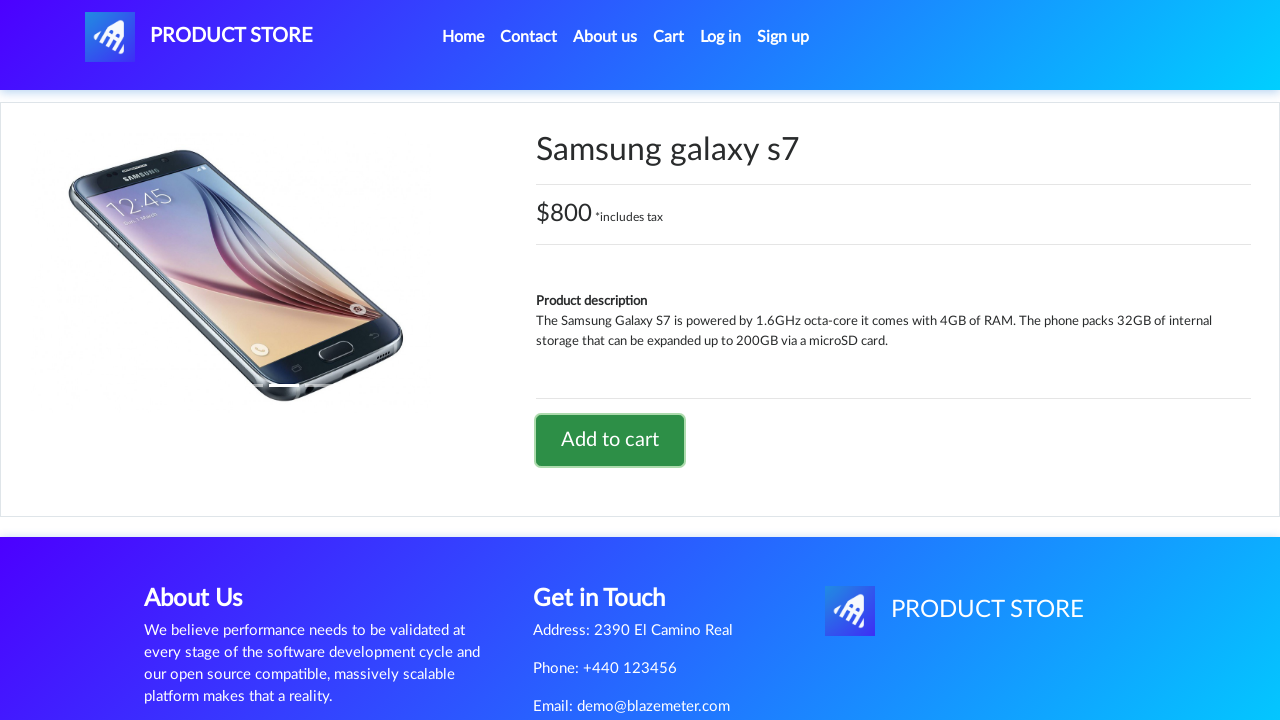

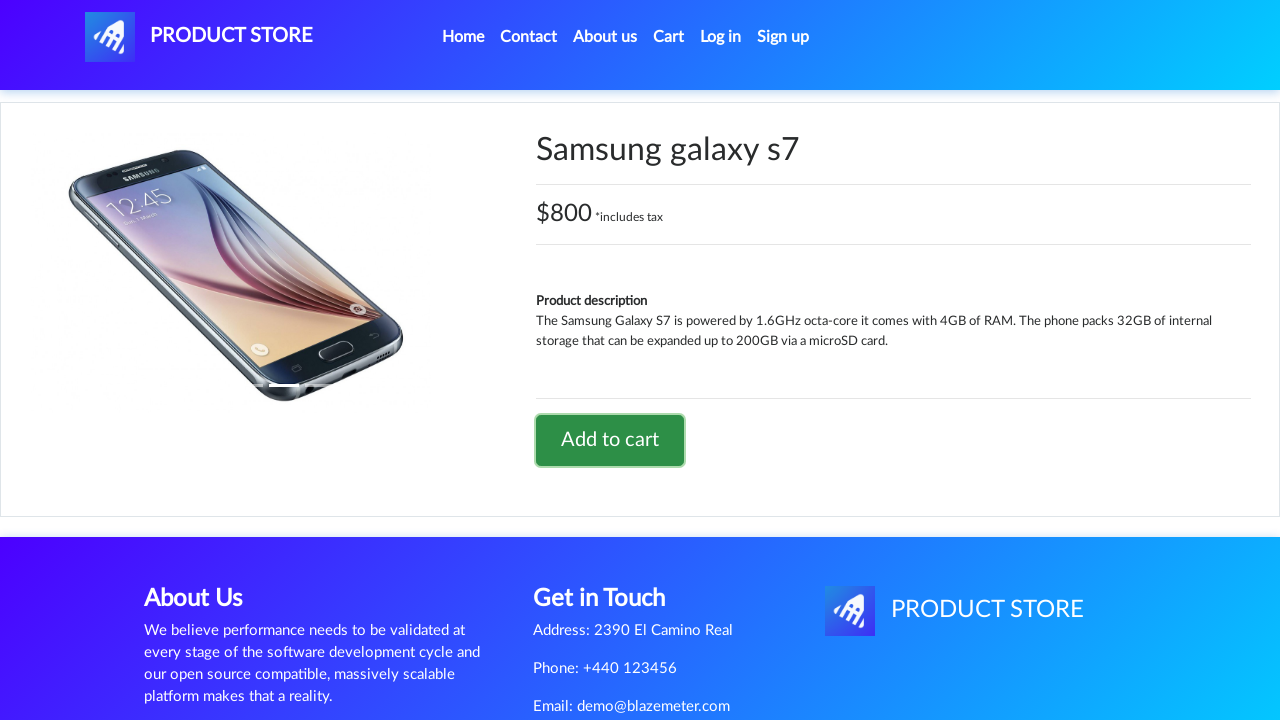